Tests checkbox functionality on a practice page by selecting a checkbox if not already selected, verifying its state, then unchecking it and counting the total number of checkboxes.

Starting URL: https://rahulshettyacademy.com/AutomationPractice/

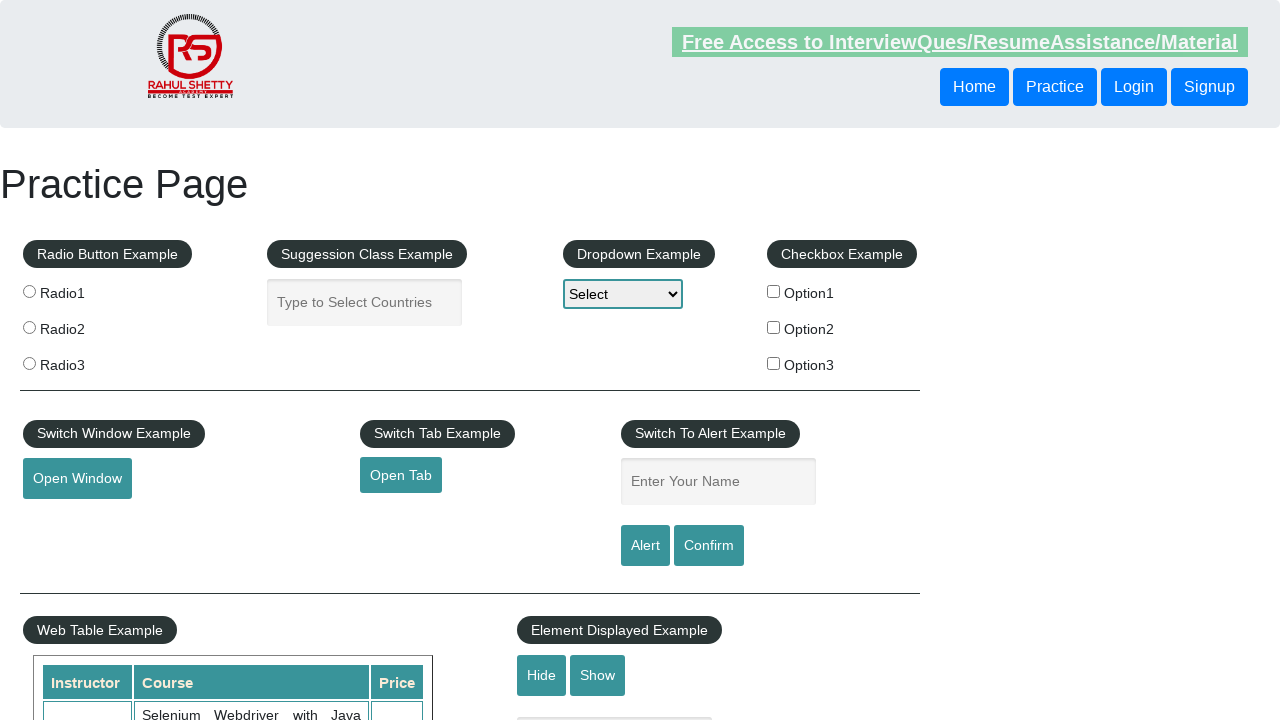

Navigated to practice page
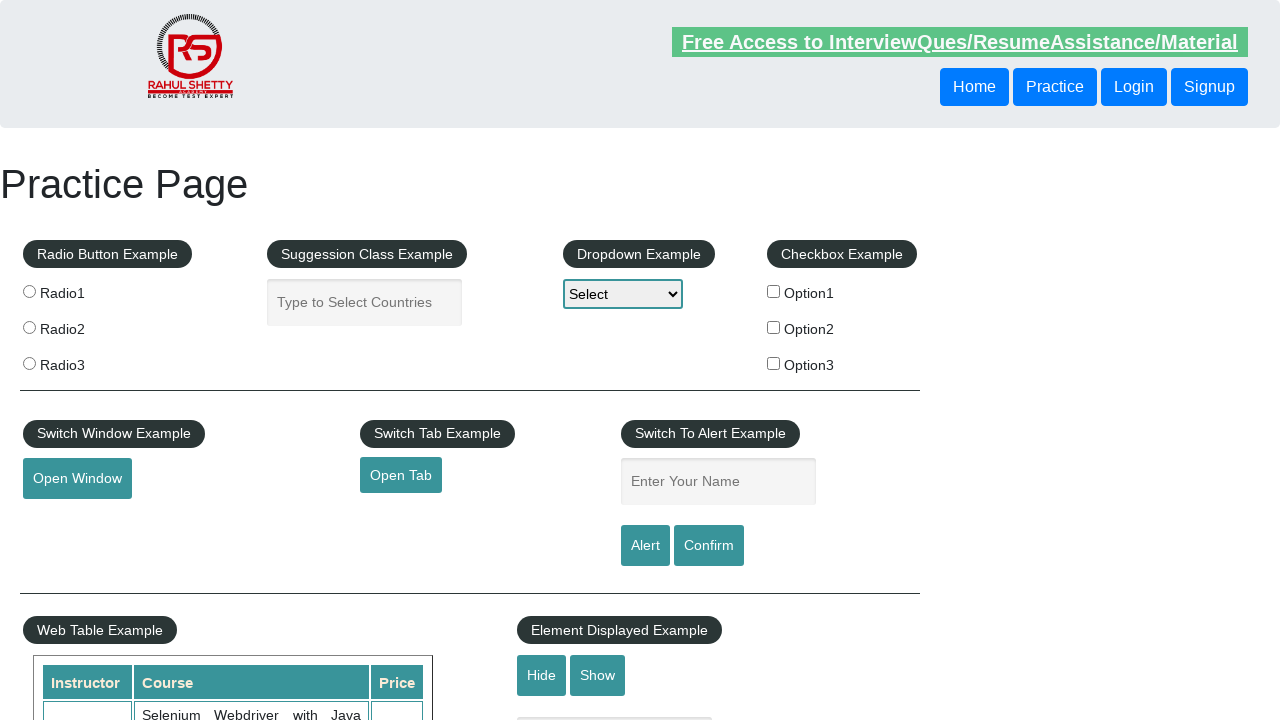

Located first checkbox element
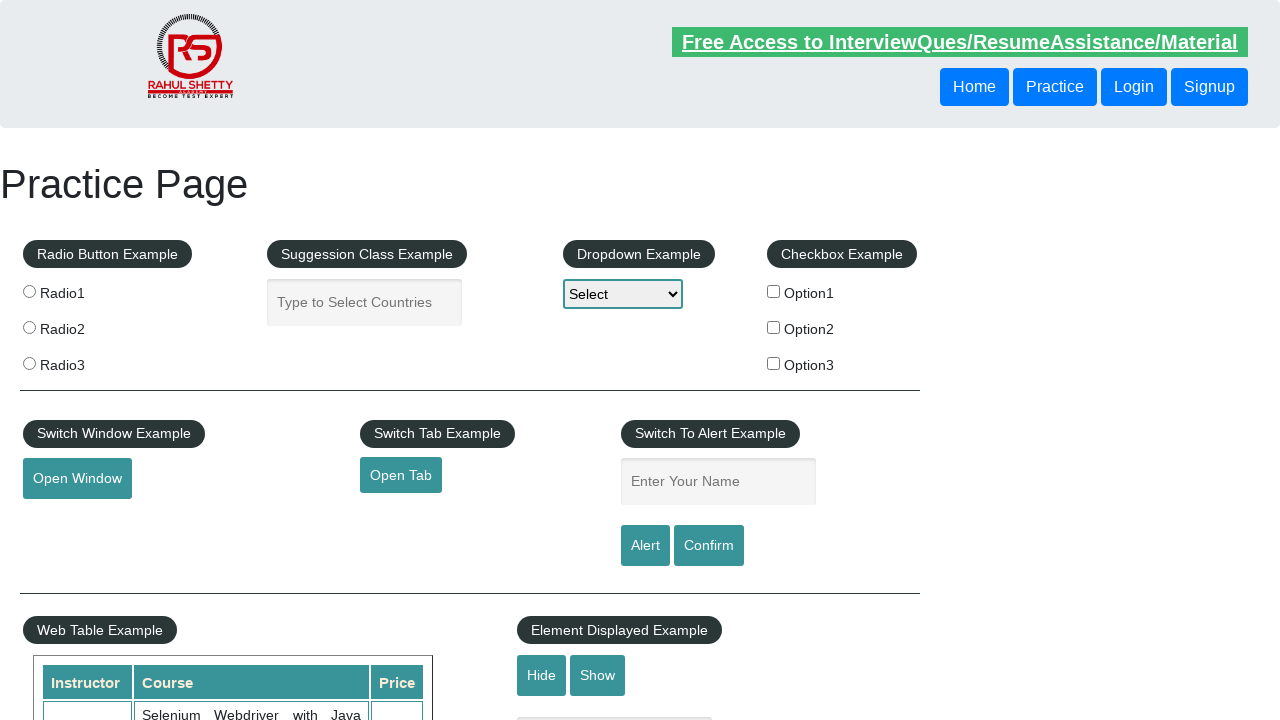

Verified checkbox is not selected
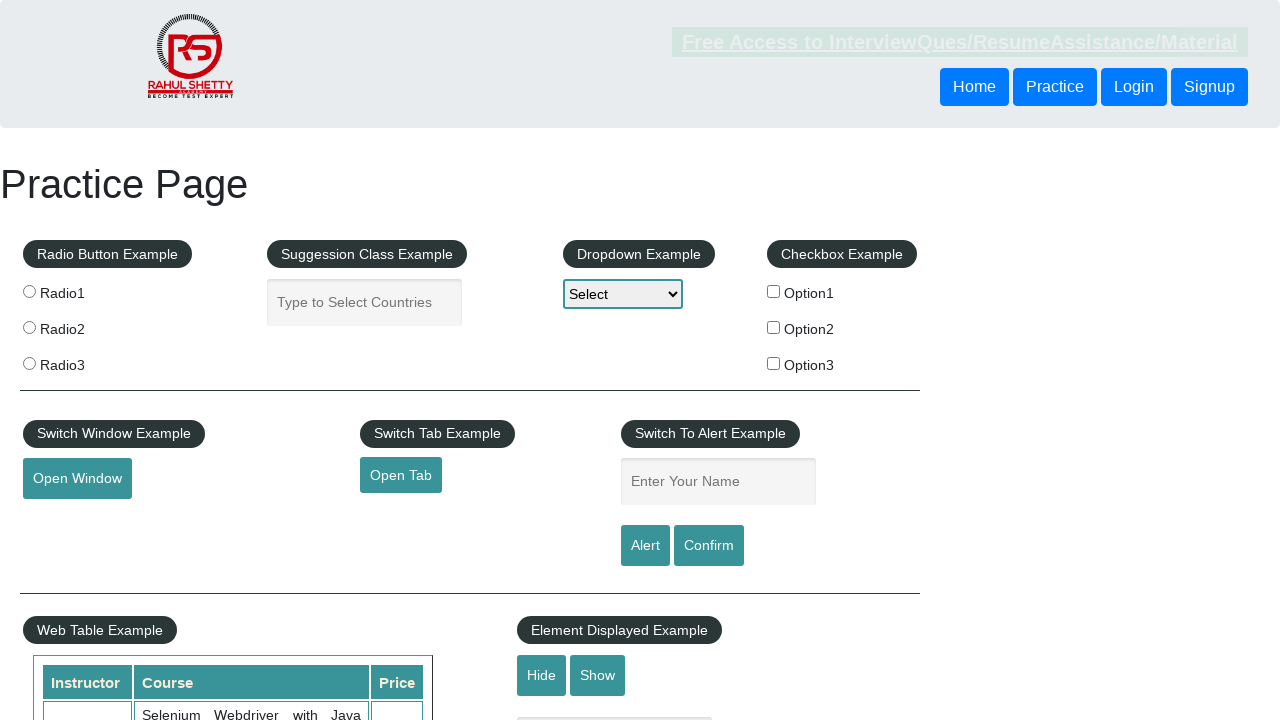

Clicked checkbox to select it at (774, 291) on #checkBoxOption1
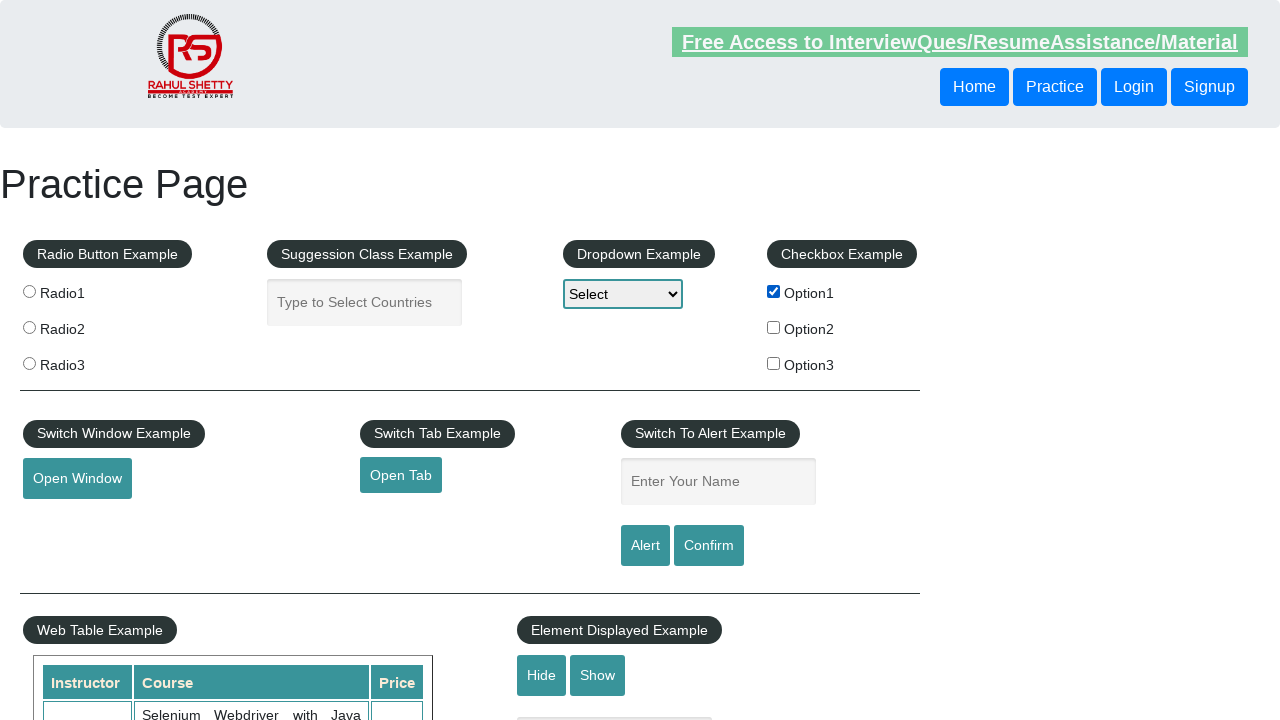

Verified checkbox selected status: True
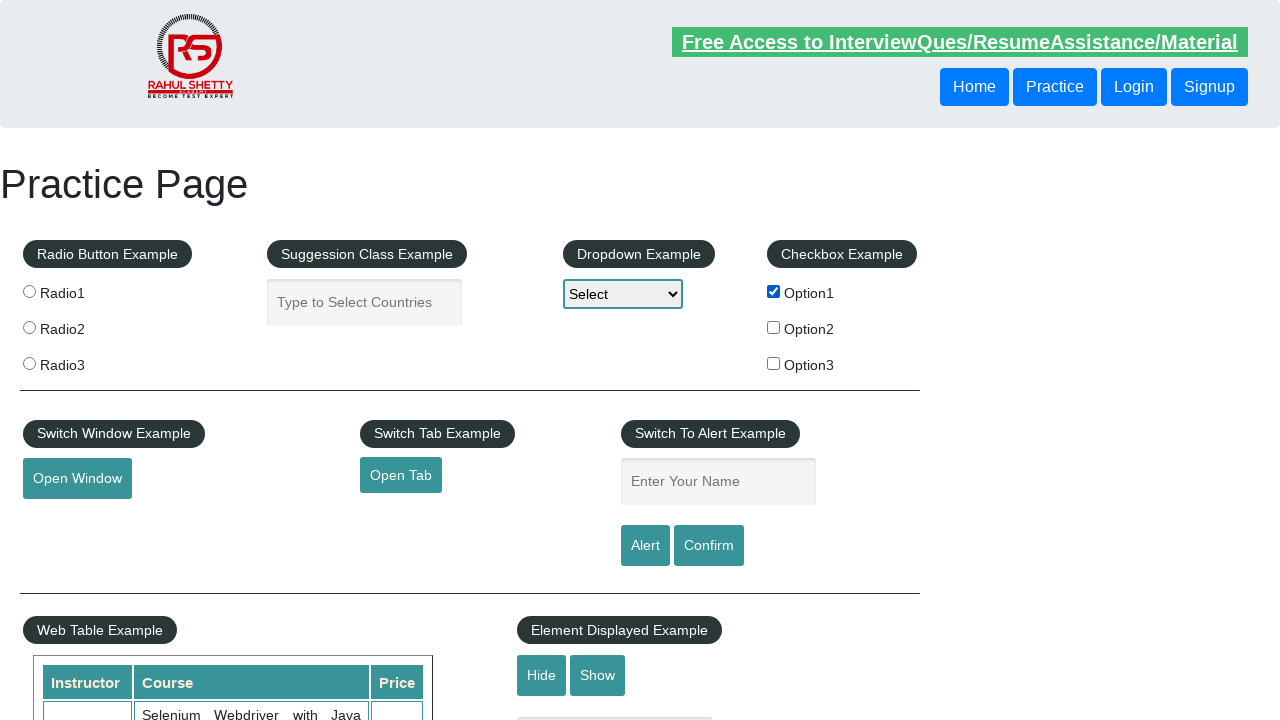

Clicked checkbox to uncheck it at (774, 291) on #checkBoxOption1
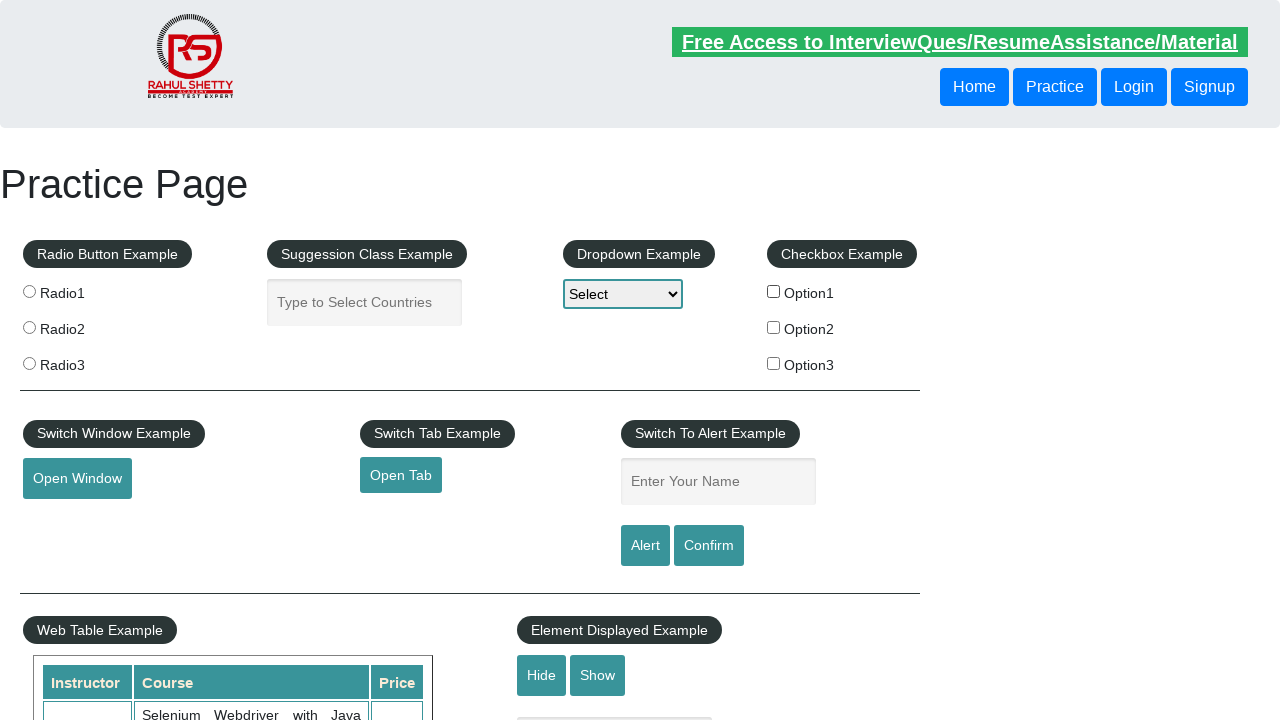

Verified checkbox unchecked status: False
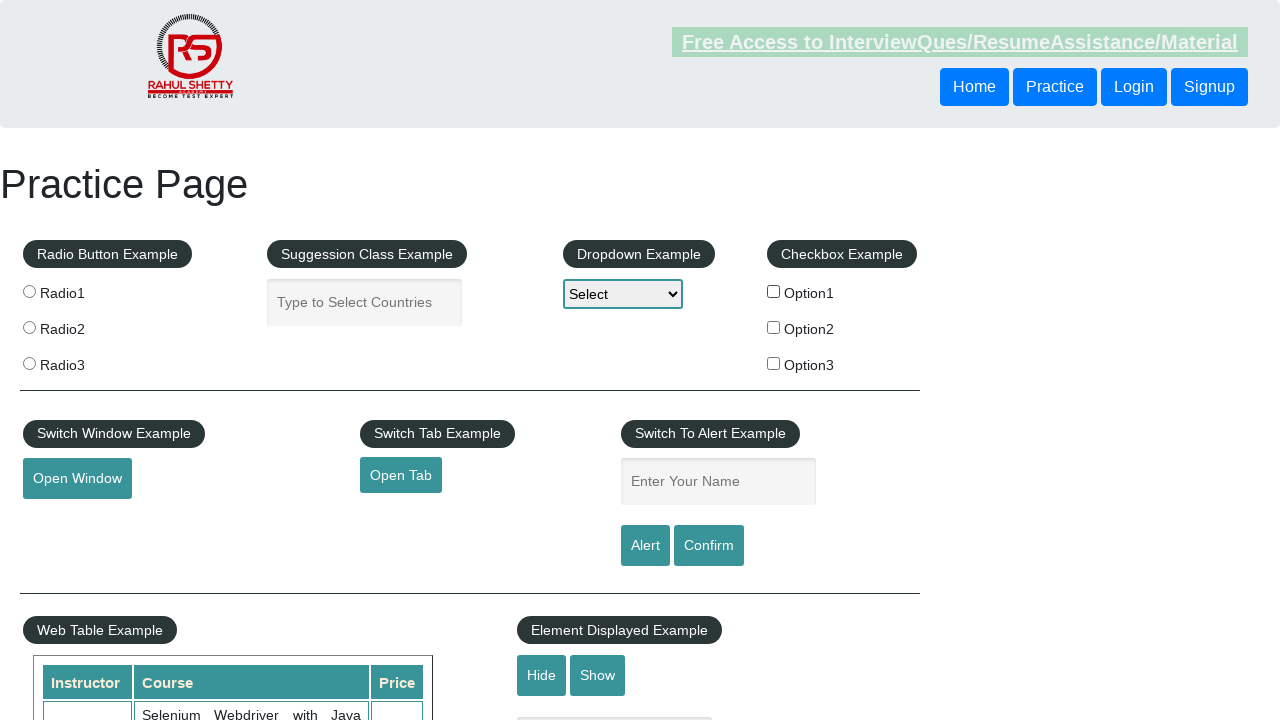

Located all checkboxes in checkbox-example section
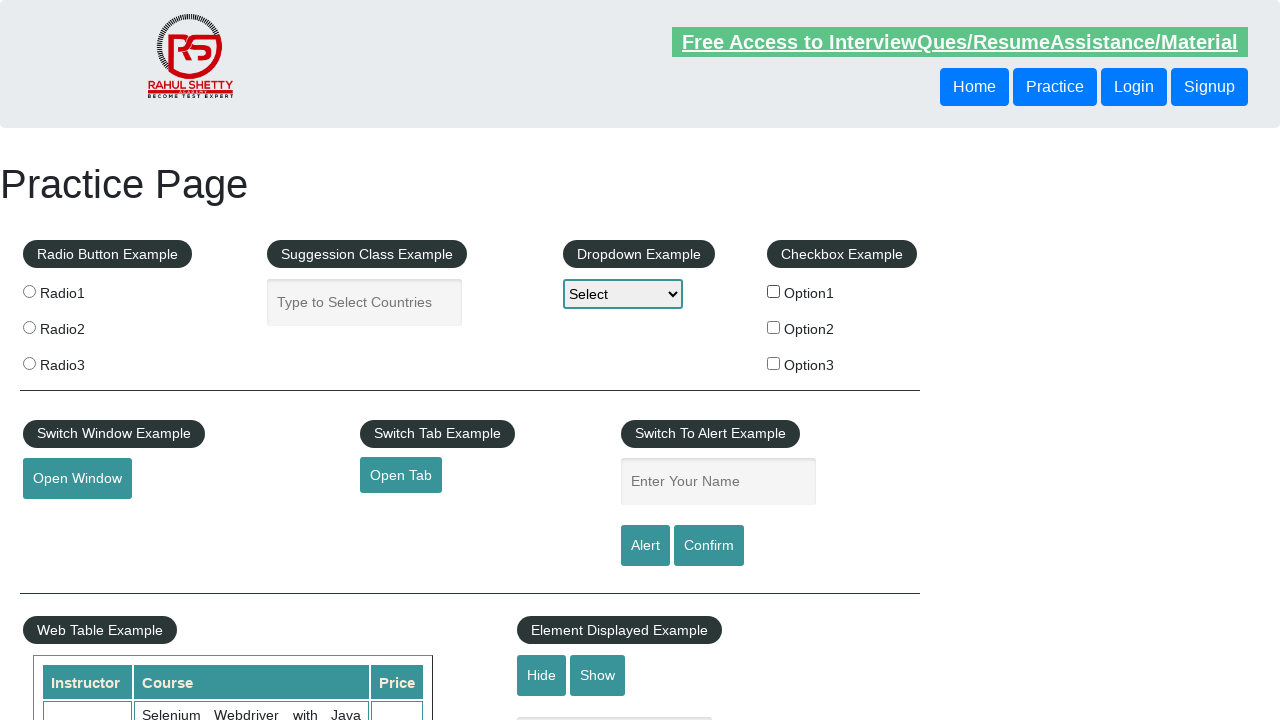

Counted total checkboxes in section: 3
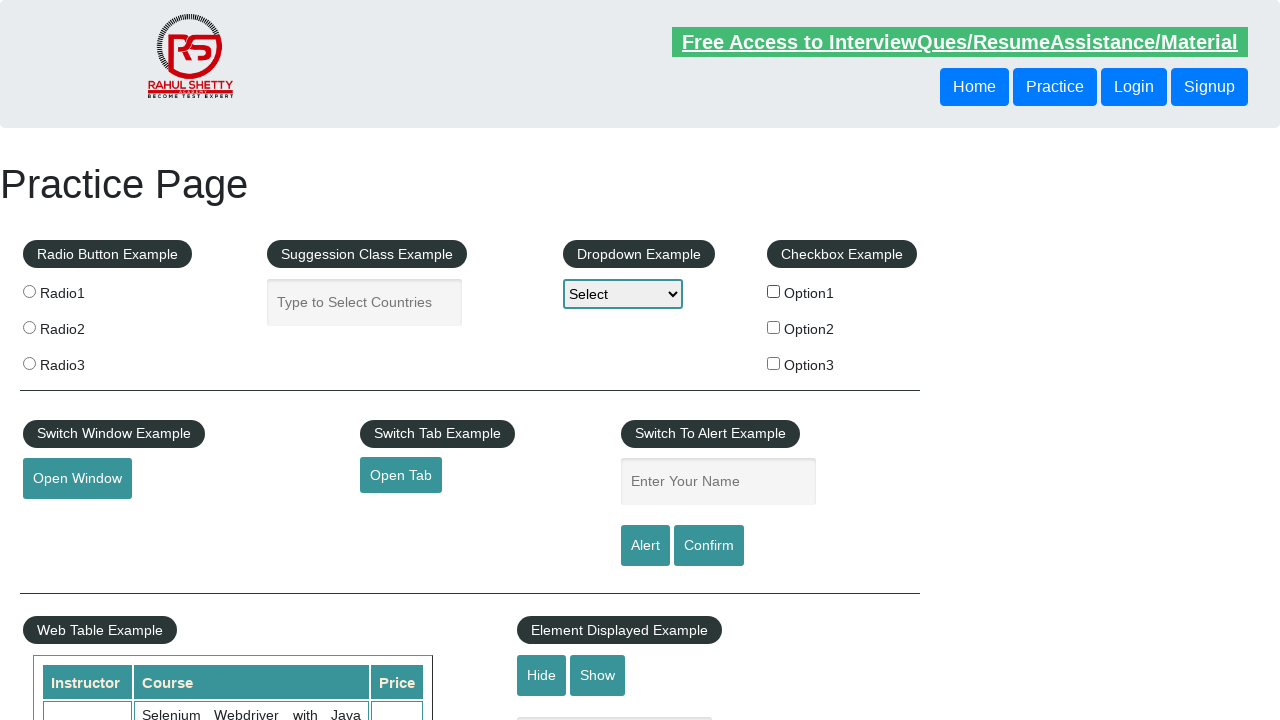

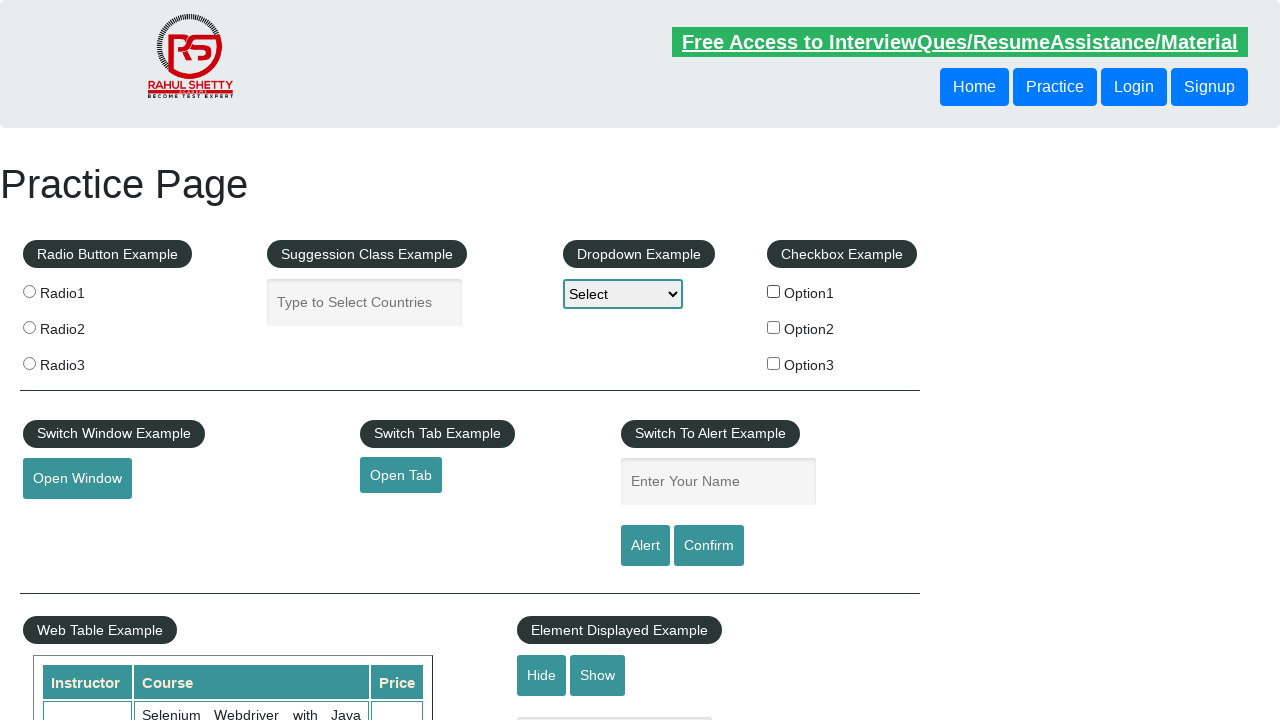